Tests that the page contains the correct branding elements with "GREEN" and "KART" text in the logo

Starting URL: https://rahulshettyacademy.com/seleniumPractise/#/

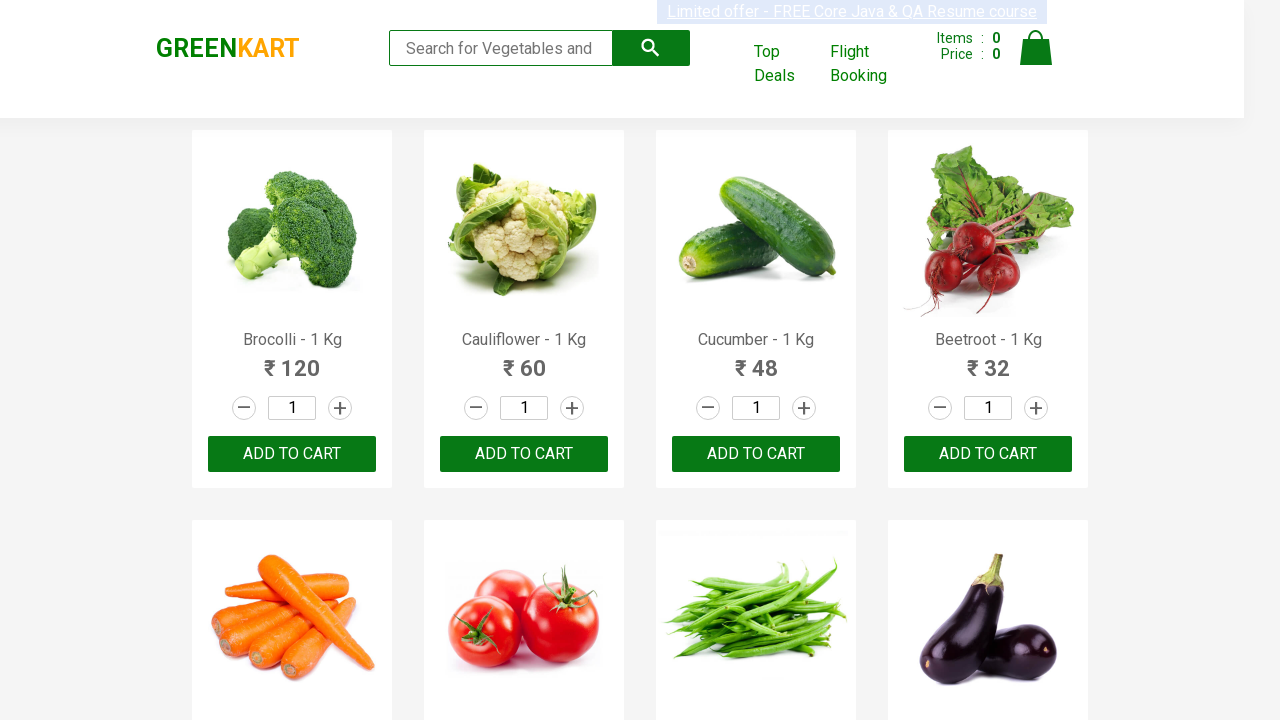

Navigated to Rahul Shetty Academy Selenium Practice page
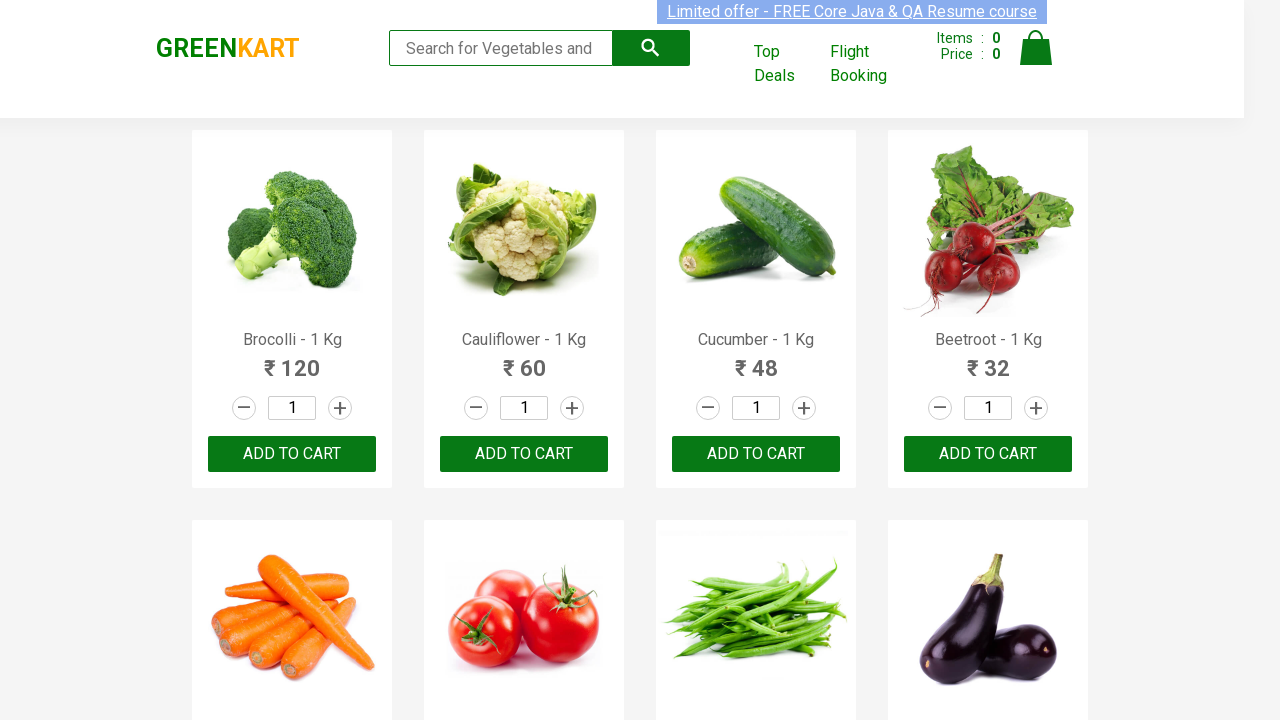

Located GREEN logo element with CSS selector .brand.greenLogo
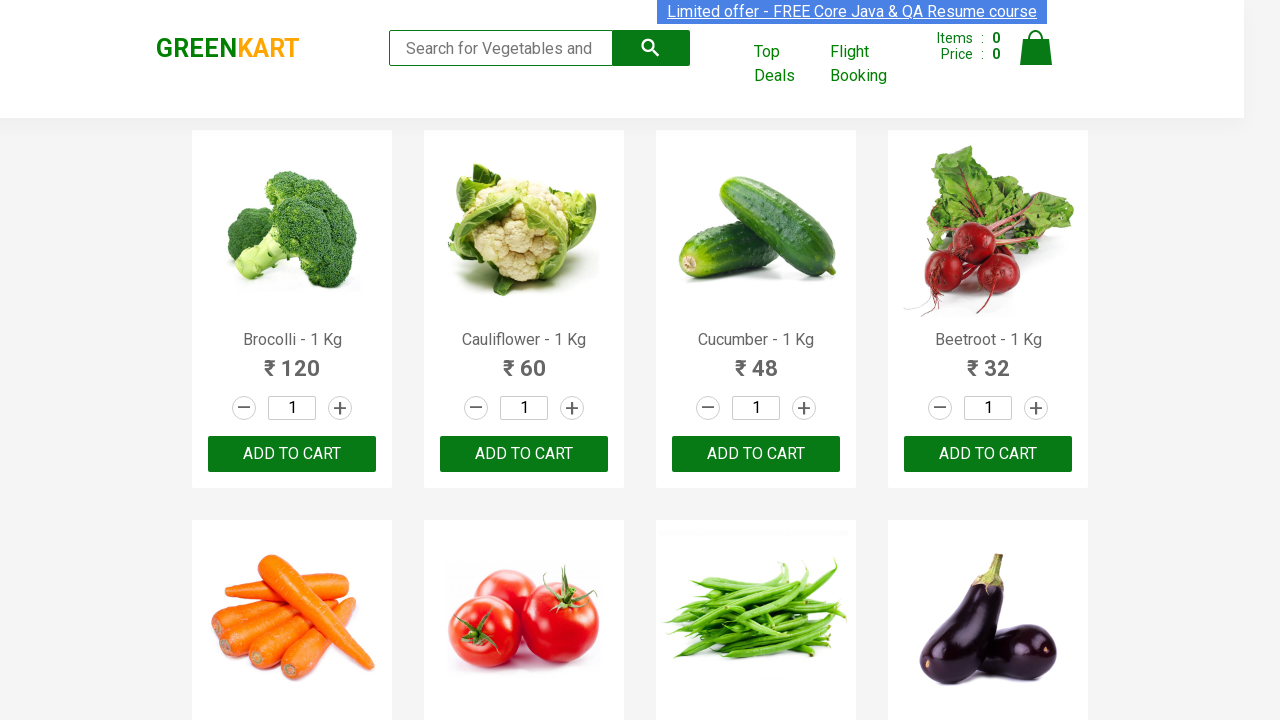

Verified GREEN text is present in logo
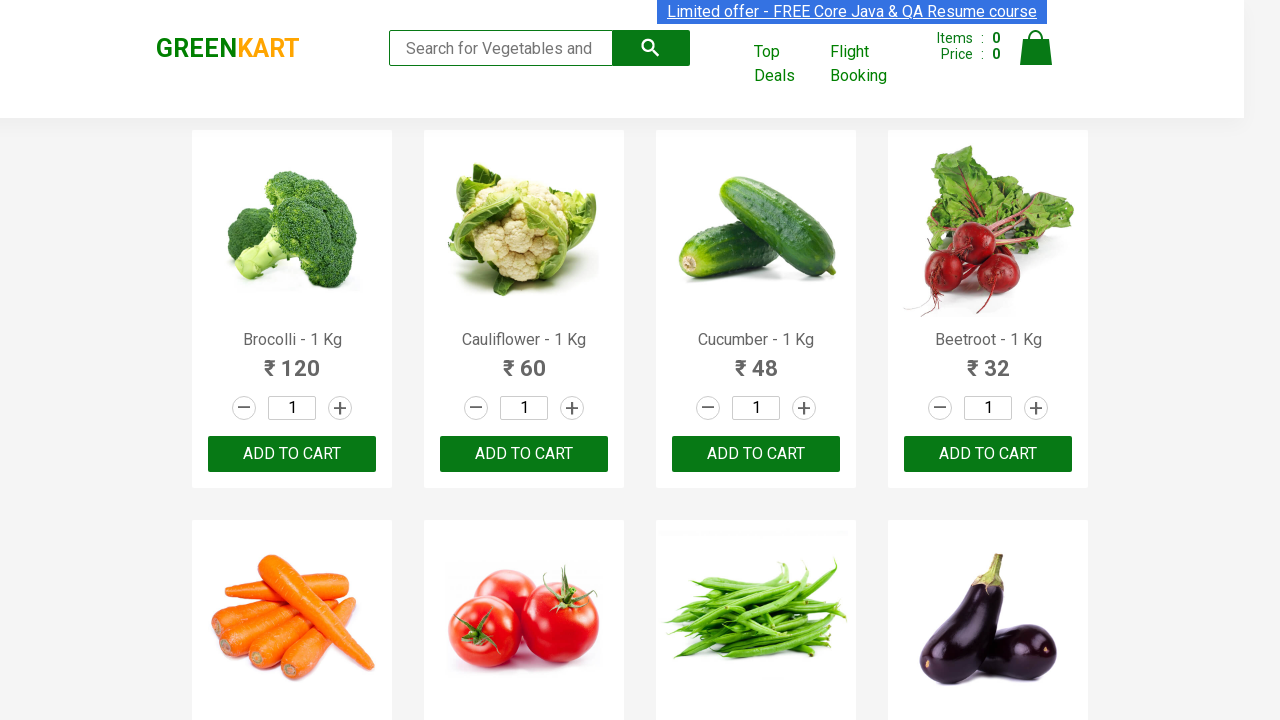

Located KART logo element with CSS selector .redLogo
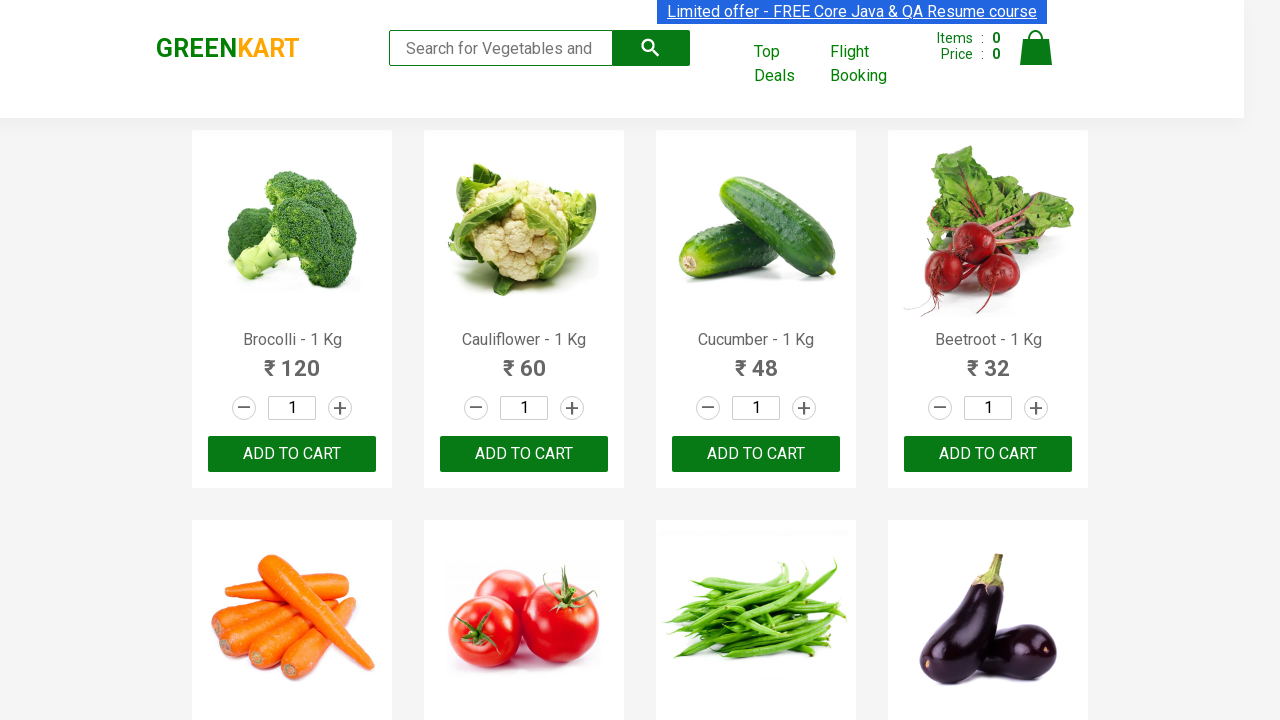

Verified KART text is present in logo
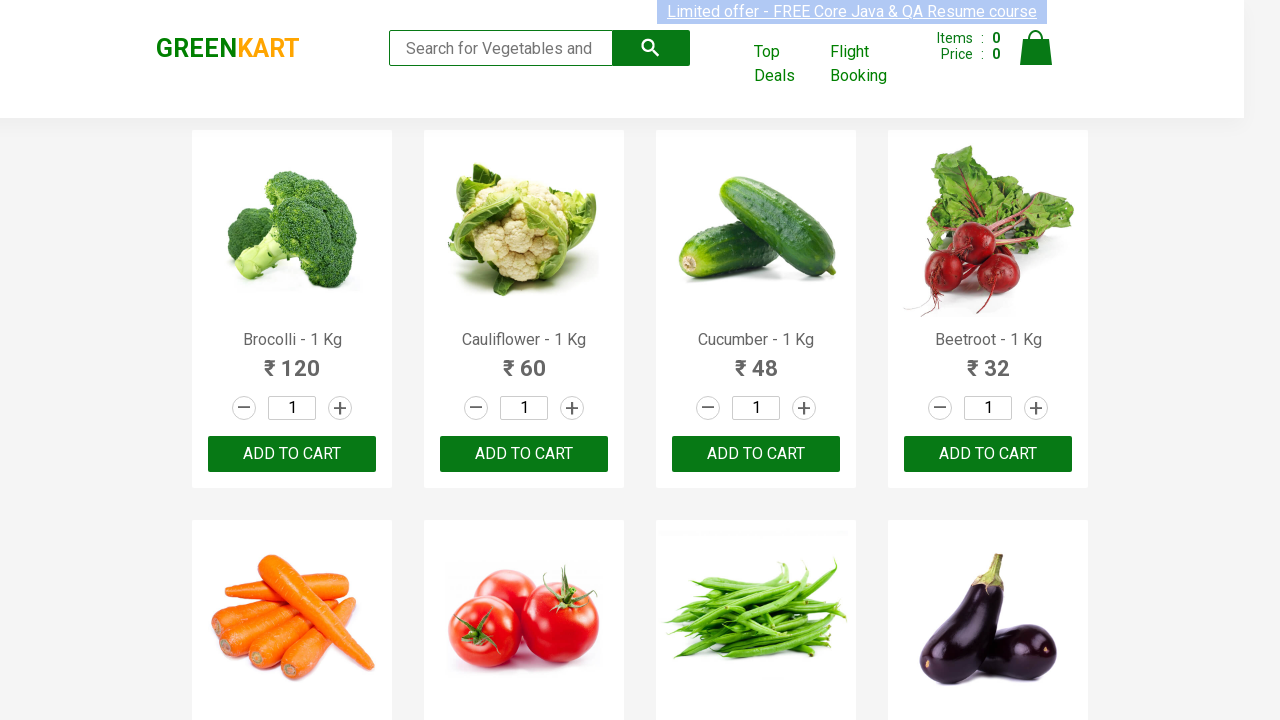

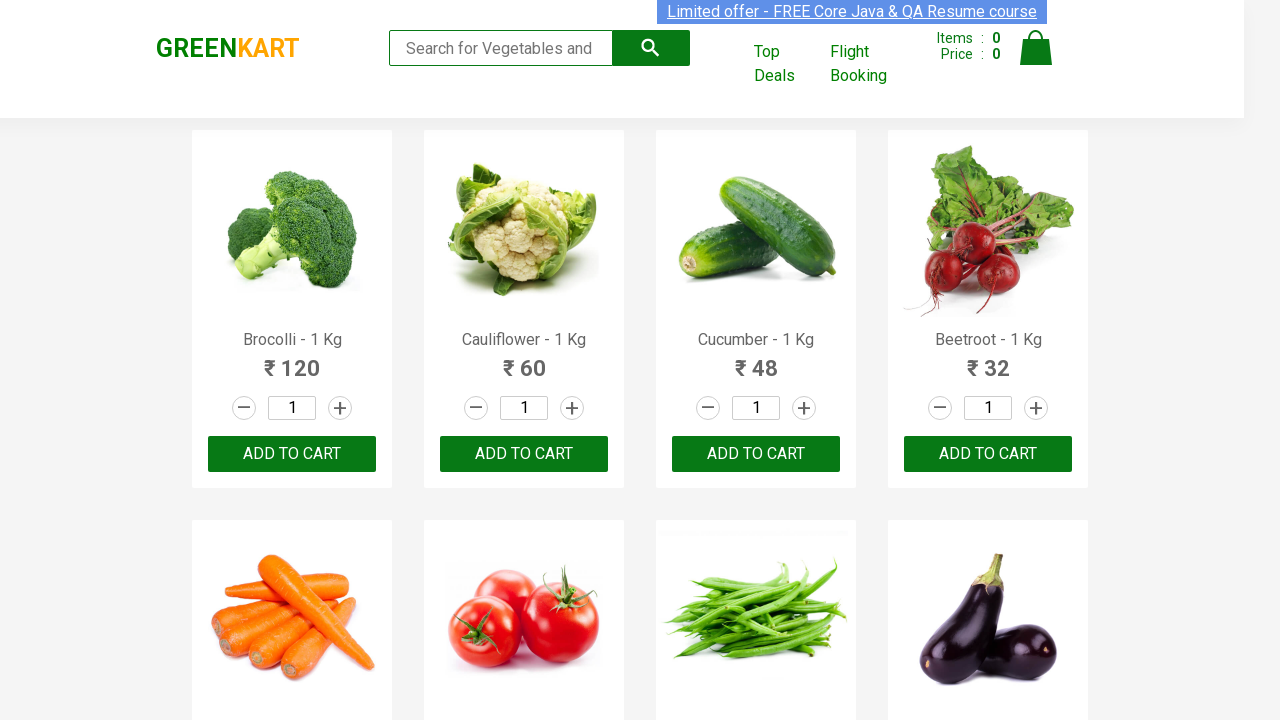